Tests marking all todo items as completed using the toggle-all checkbox

Starting URL: https://demo.playwright.dev/todomvc

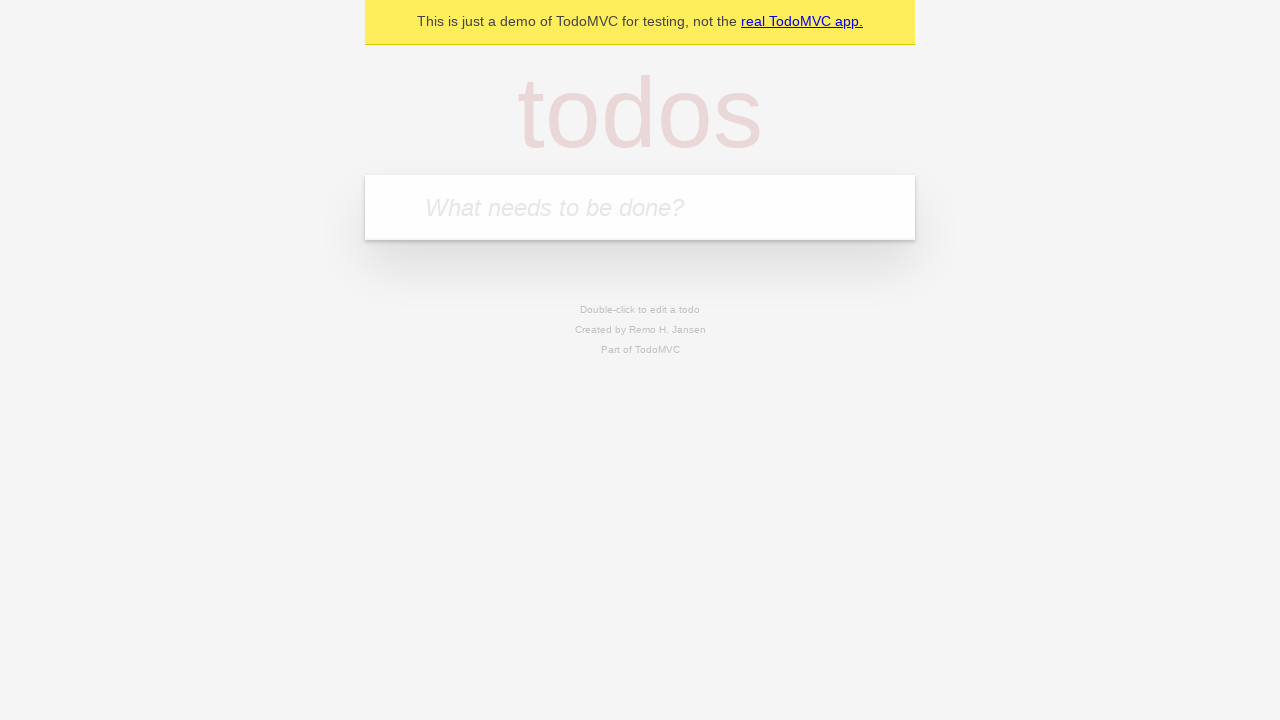

Filled todo input with 'buy some cheese' on internal:attr=[placeholder="What needs to be done?"i]
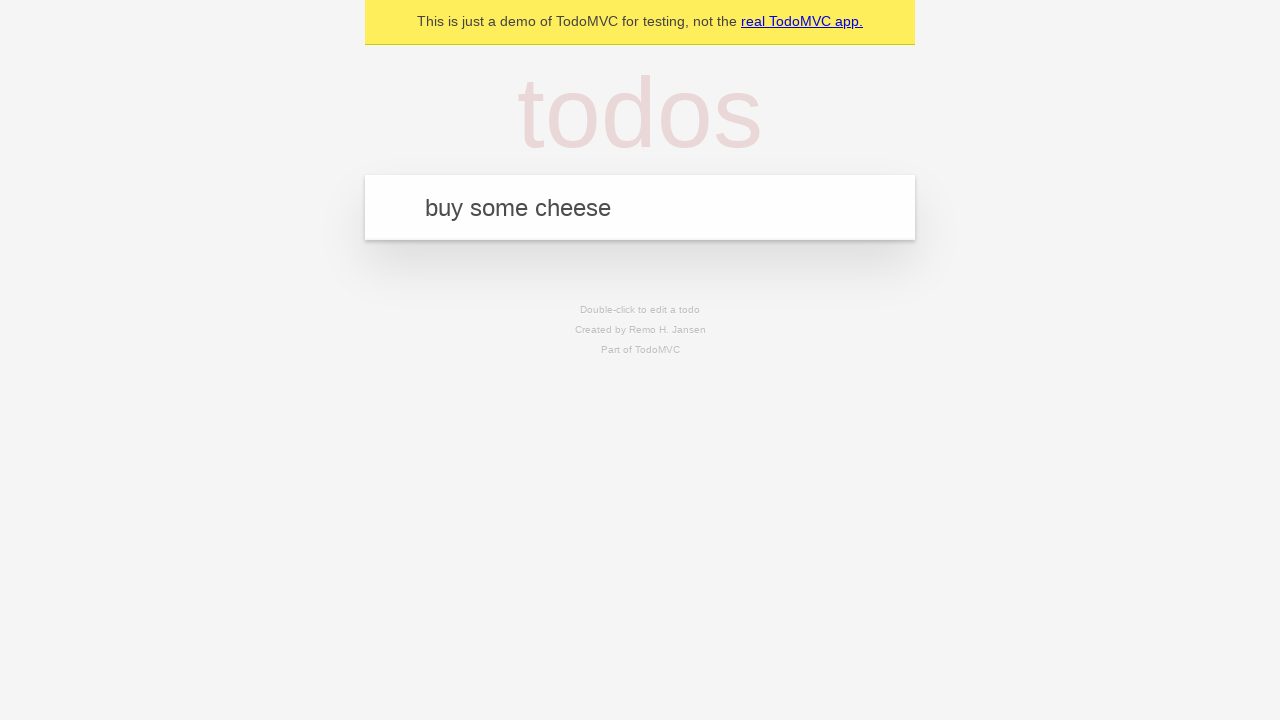

Pressed Enter to create first todo item on internal:attr=[placeholder="What needs to be done?"i]
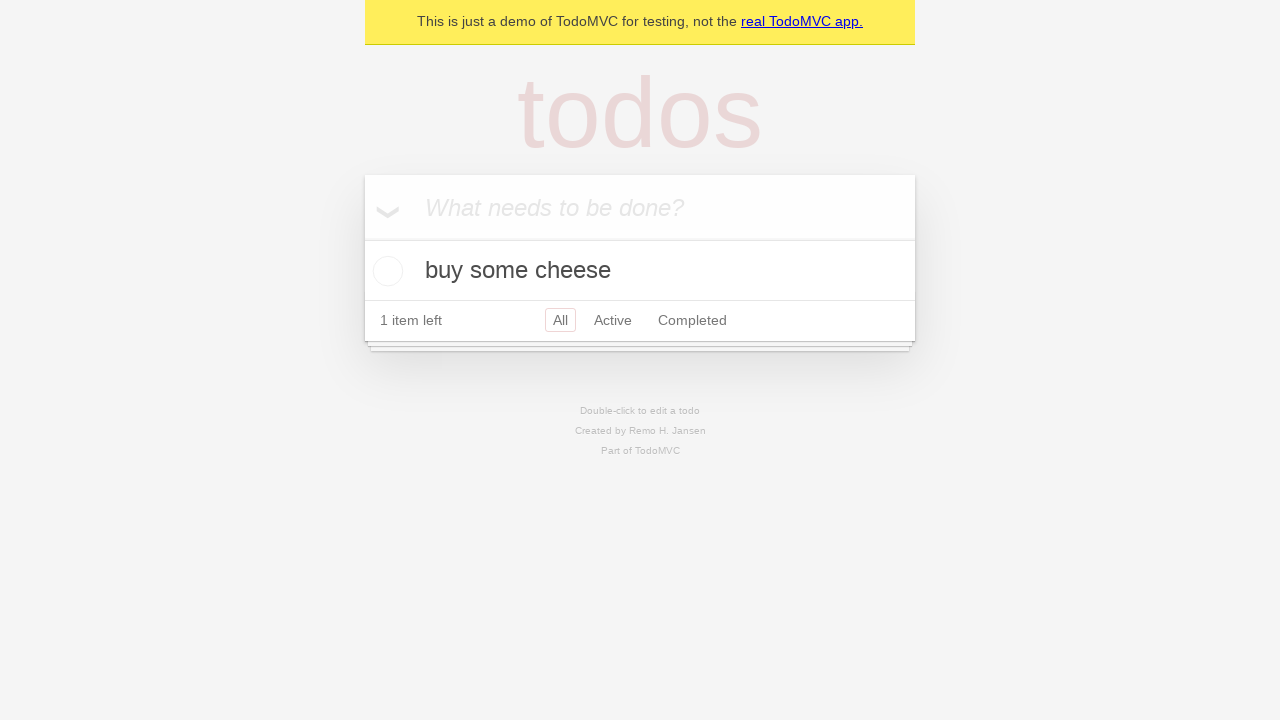

Filled todo input with 'feed the cat' on internal:attr=[placeholder="What needs to be done?"i]
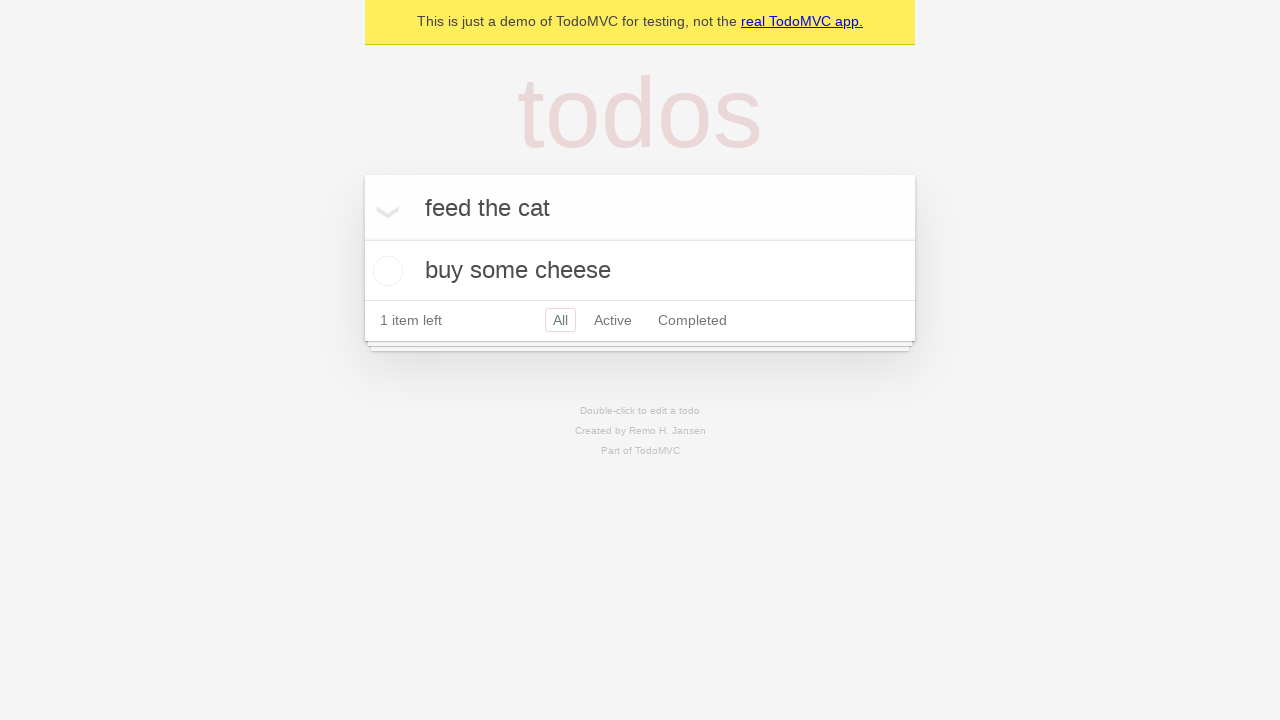

Pressed Enter to create second todo item on internal:attr=[placeholder="What needs to be done?"i]
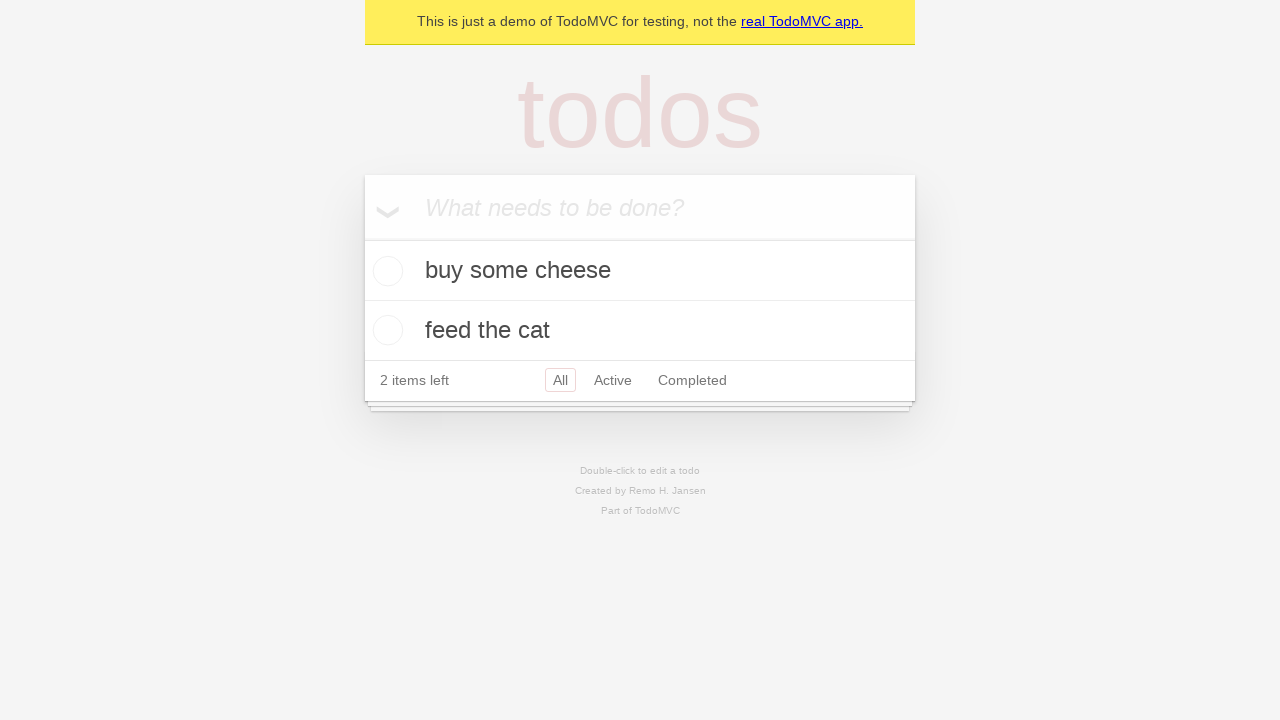

Filled todo input with 'book a doctors appointment' on internal:attr=[placeholder="What needs to be done?"i]
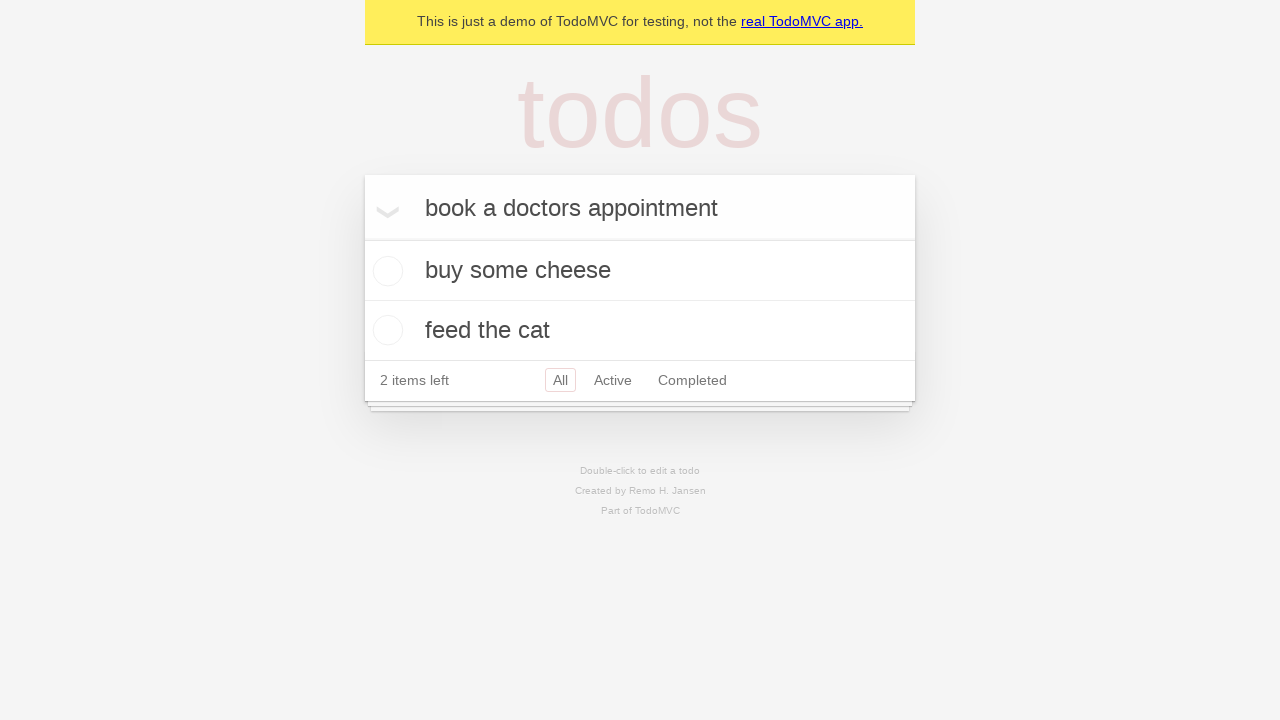

Pressed Enter to create third todo item on internal:attr=[placeholder="What needs to be done?"i]
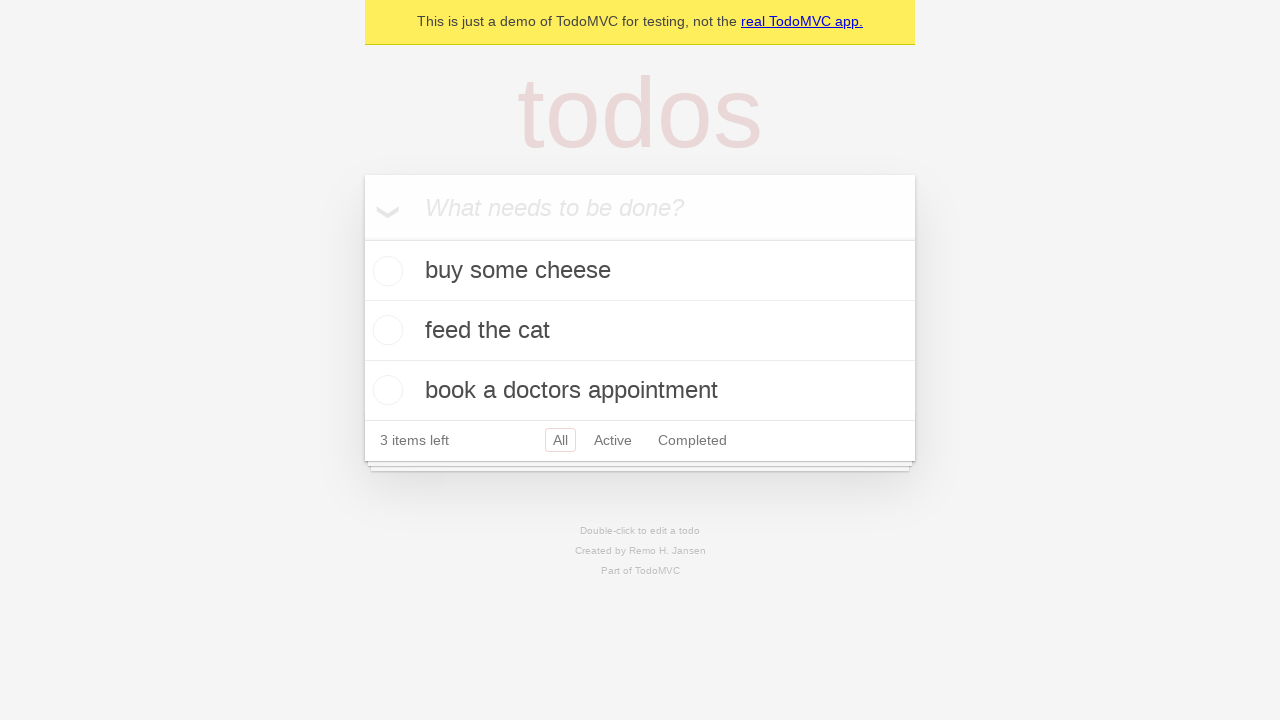

Clicked toggle-all checkbox to mark all items as completed at (362, 238) on internal:label="Mark all as complete"i
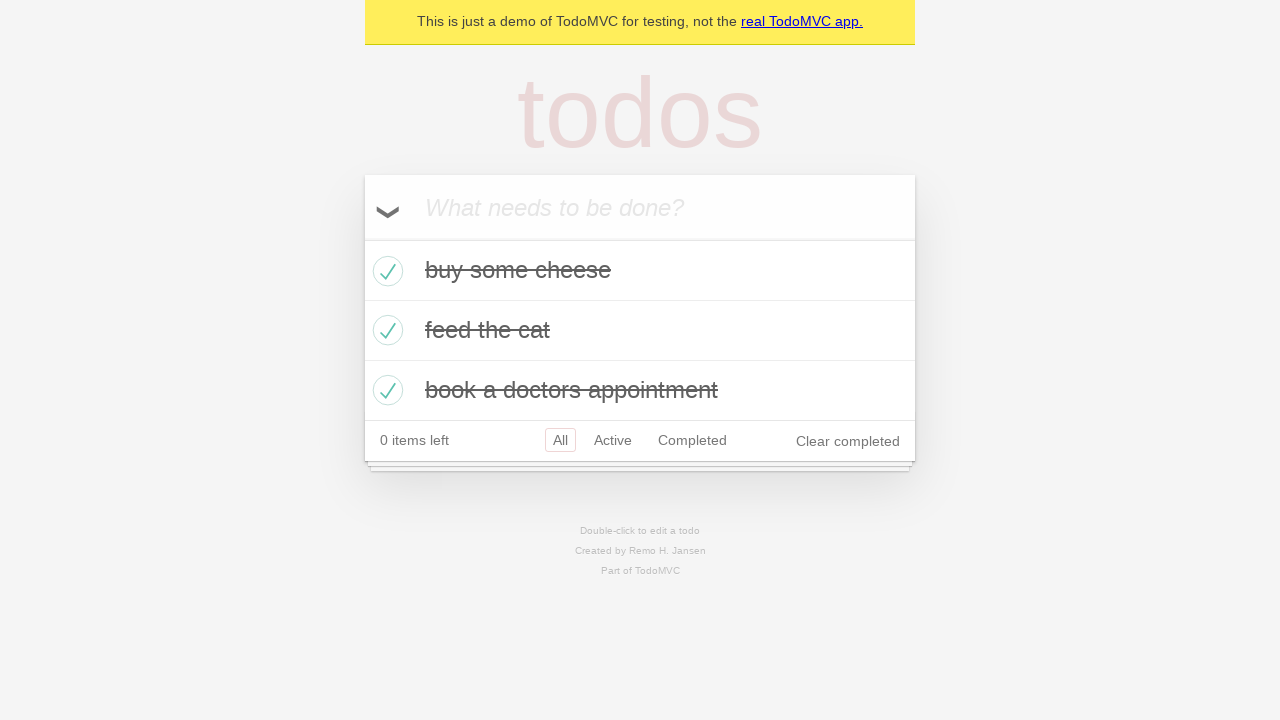

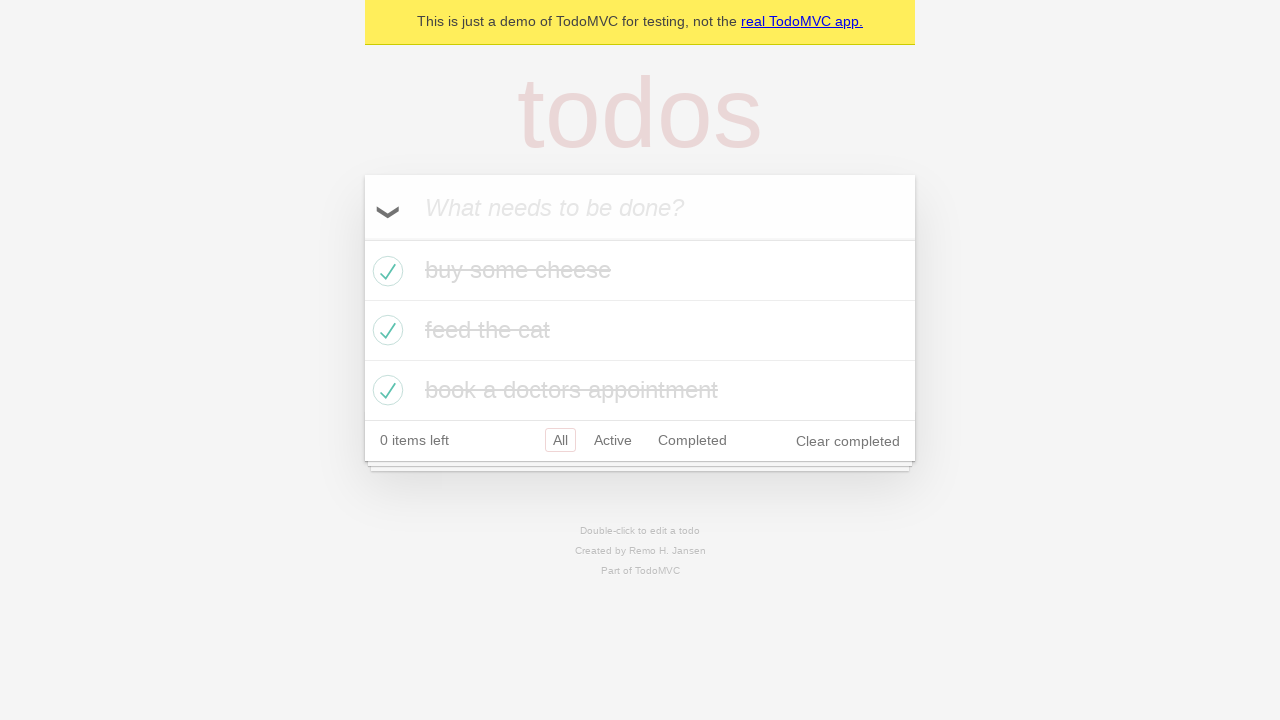